Tests drawing functionality on a signature pad by creating a shape with mouse movements and then clearing the canvas

Starting URL: http://szimek.github.io/signature_pad/

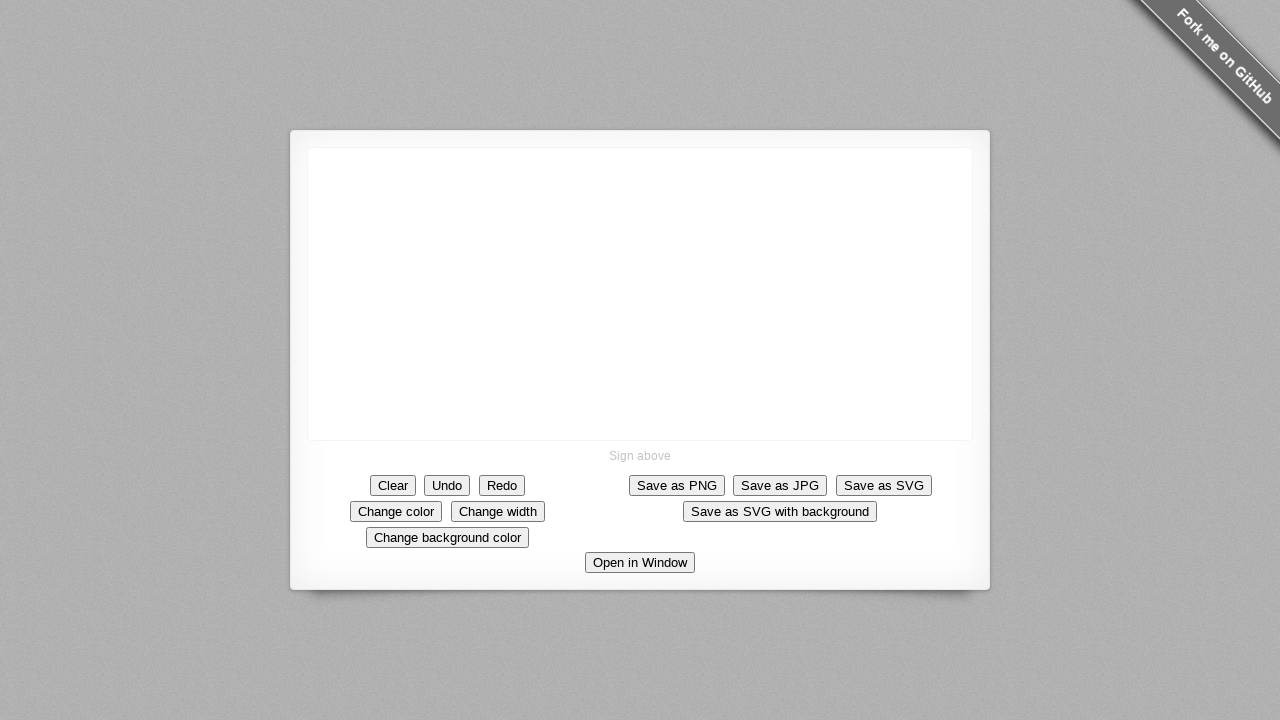

Located canvas element for drawing
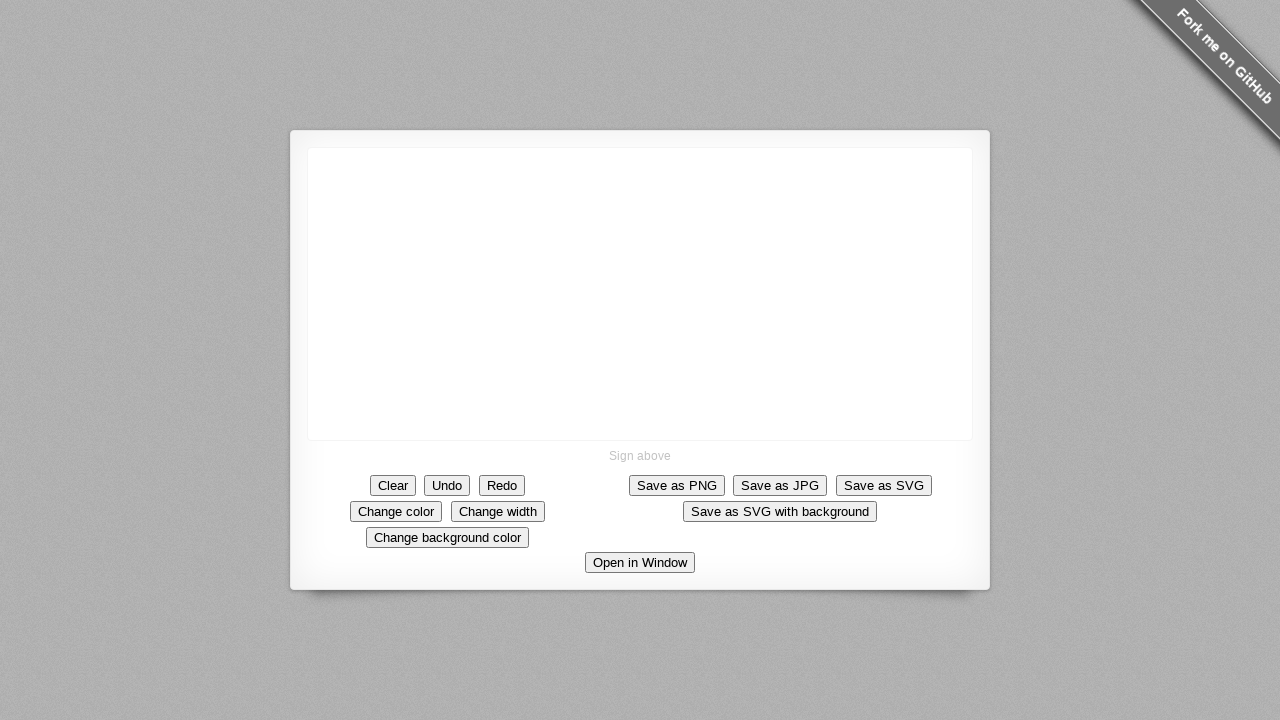

Retrieved canvas bounding box coordinates
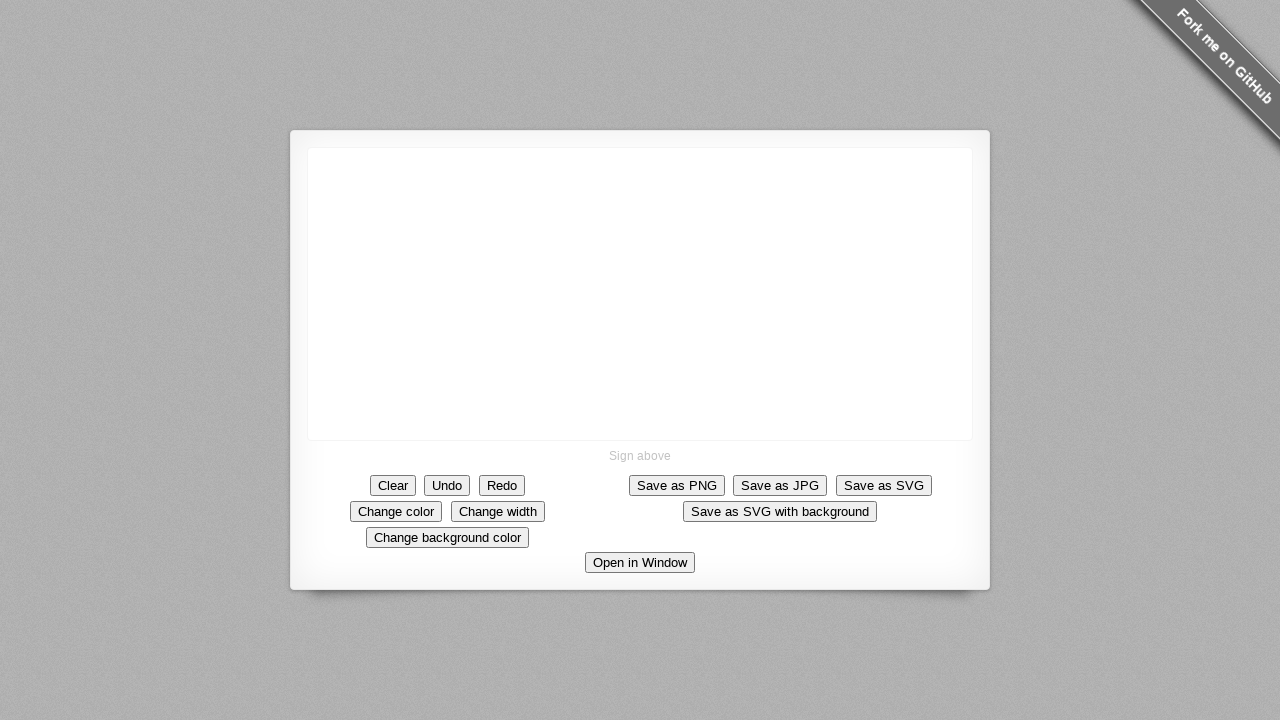

Moved mouse to center of canvas at (640, 294)
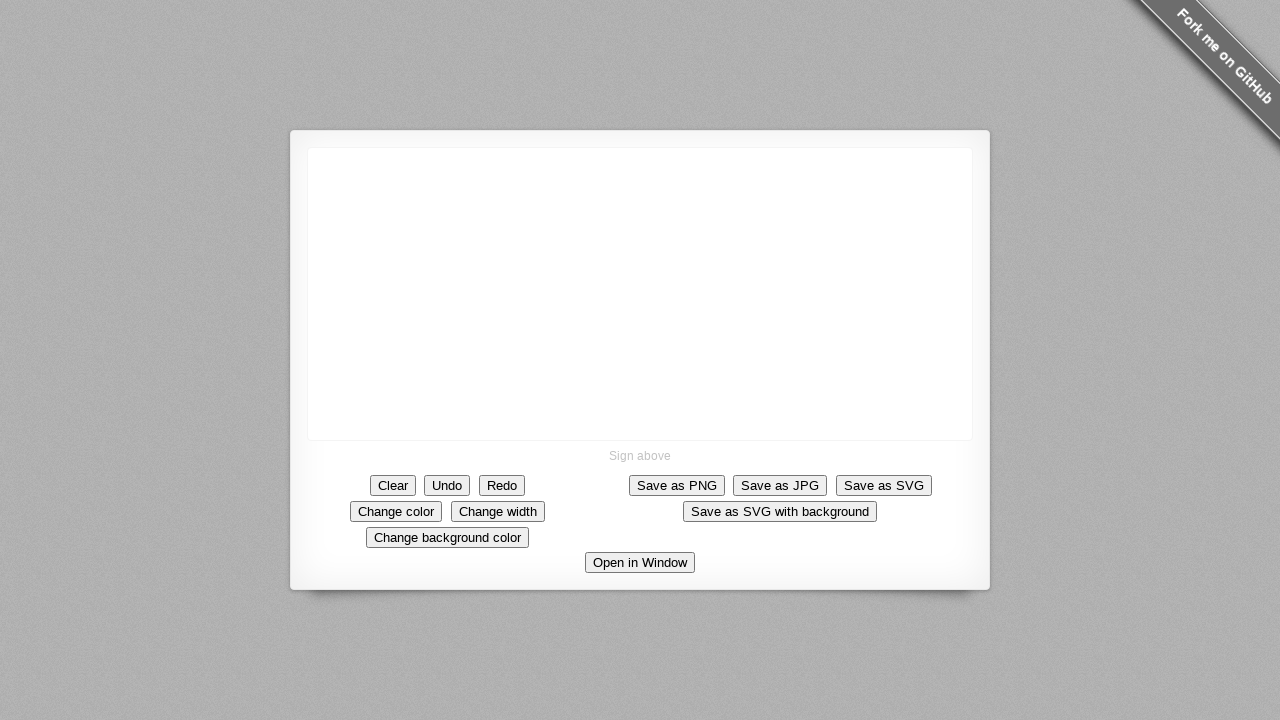

Pressed mouse button down to start drawing at (640, 294)
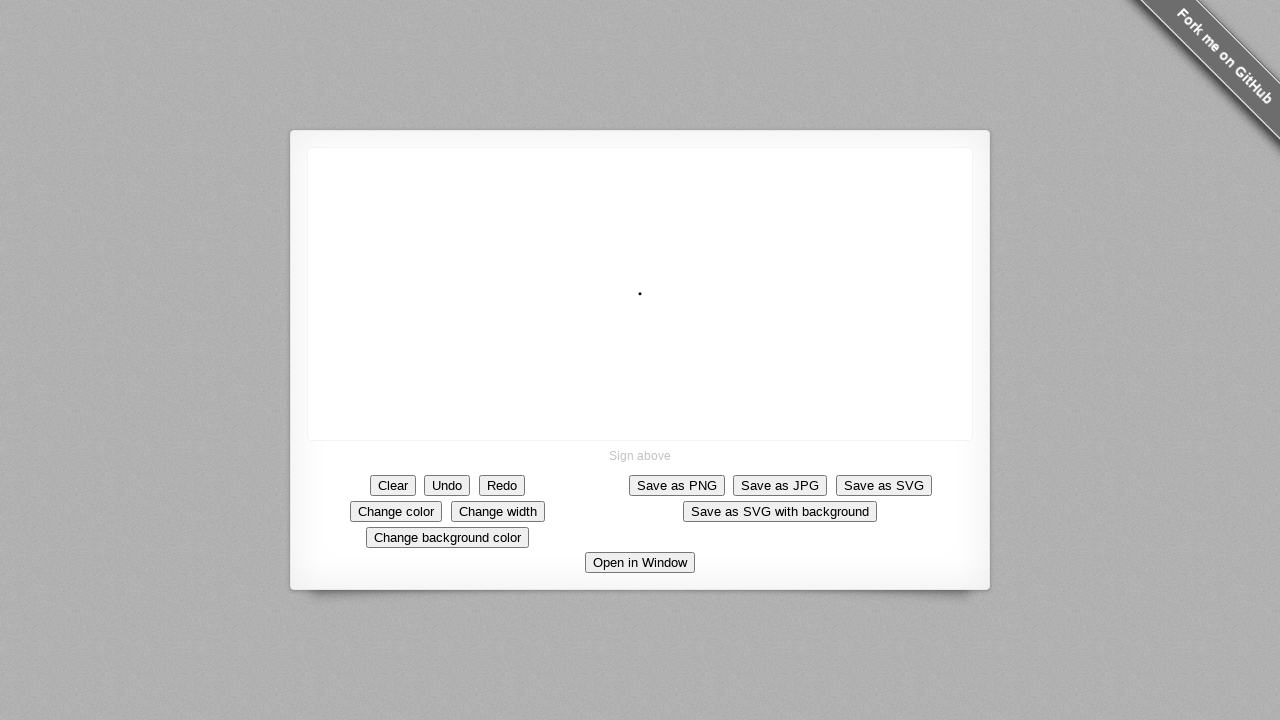

Drew diagonal line downward and to the right at (690, 344)
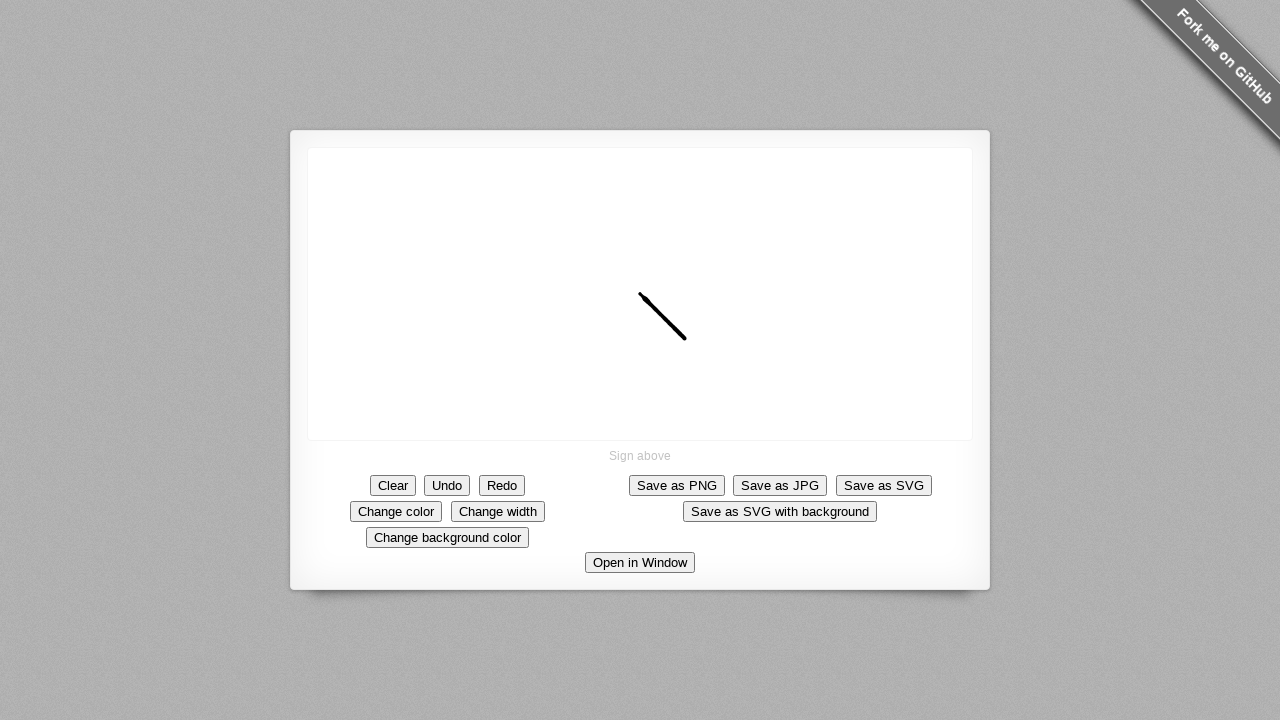

Drew vertical line downward at (690, 394)
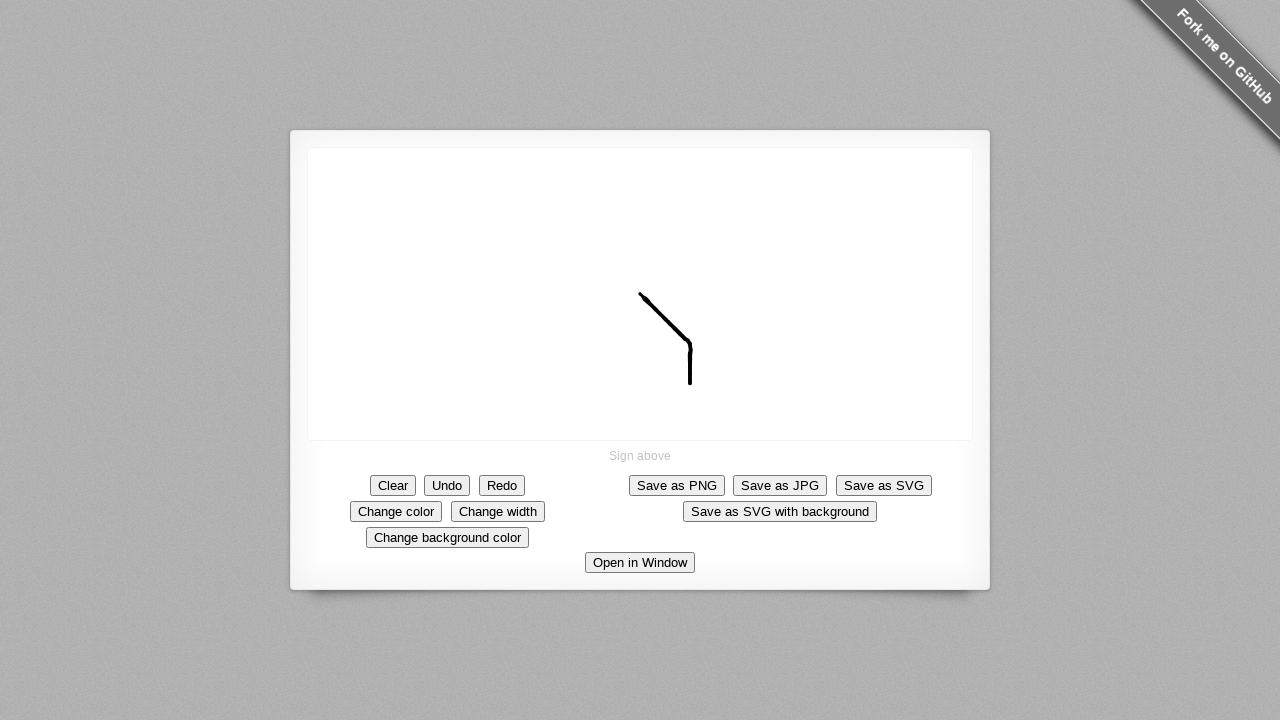

Drew horizontal line to the right at (740, 394)
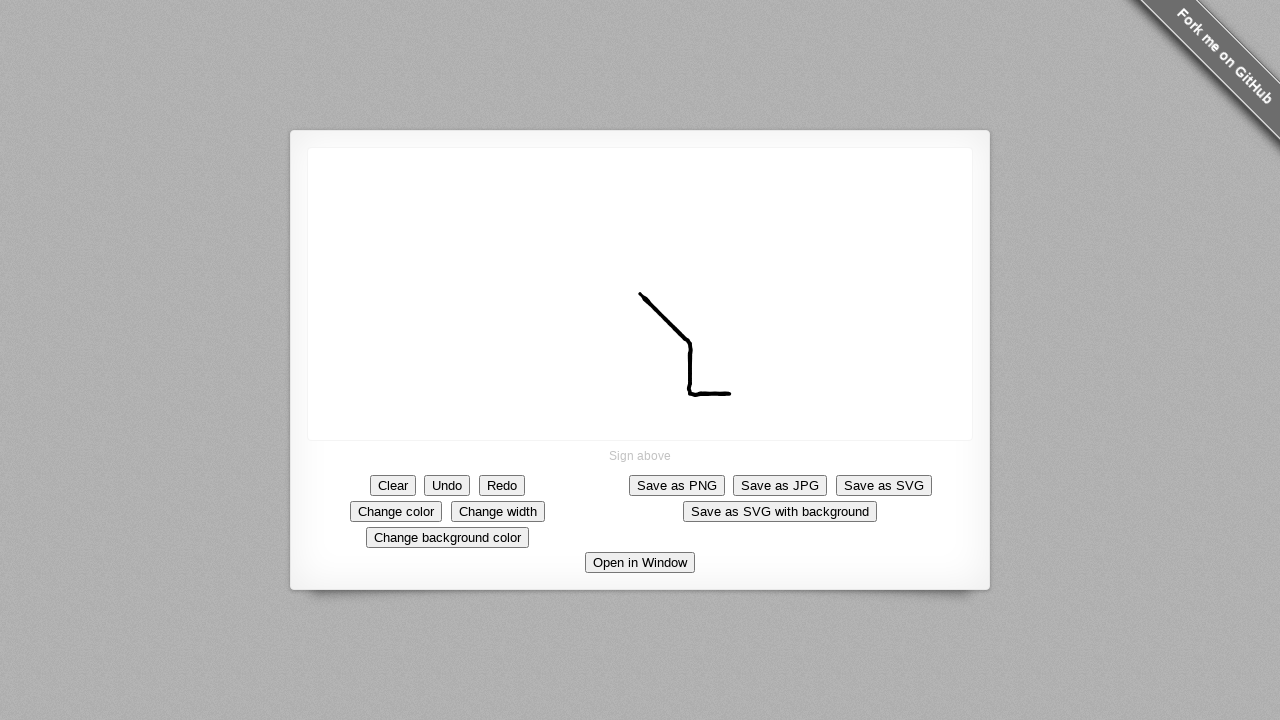

Released mouse button to complete drawing shape at (740, 394)
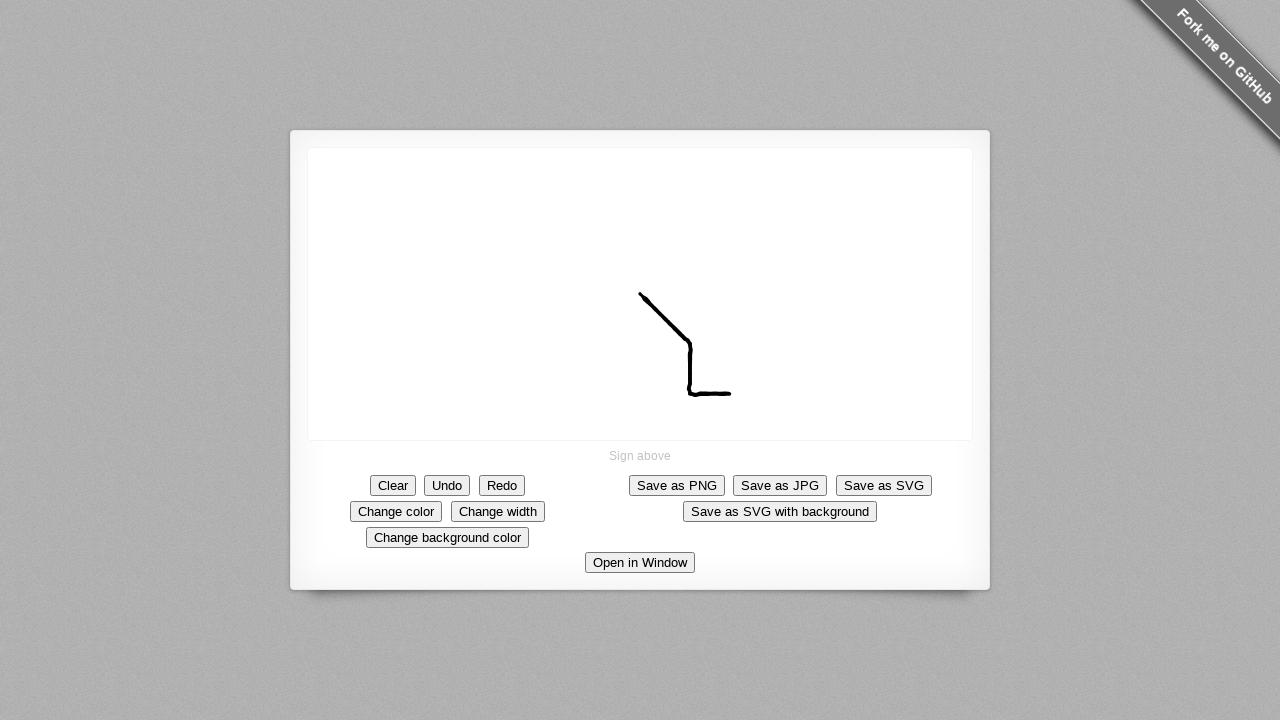

Waited 3 seconds to observe the drawn shape
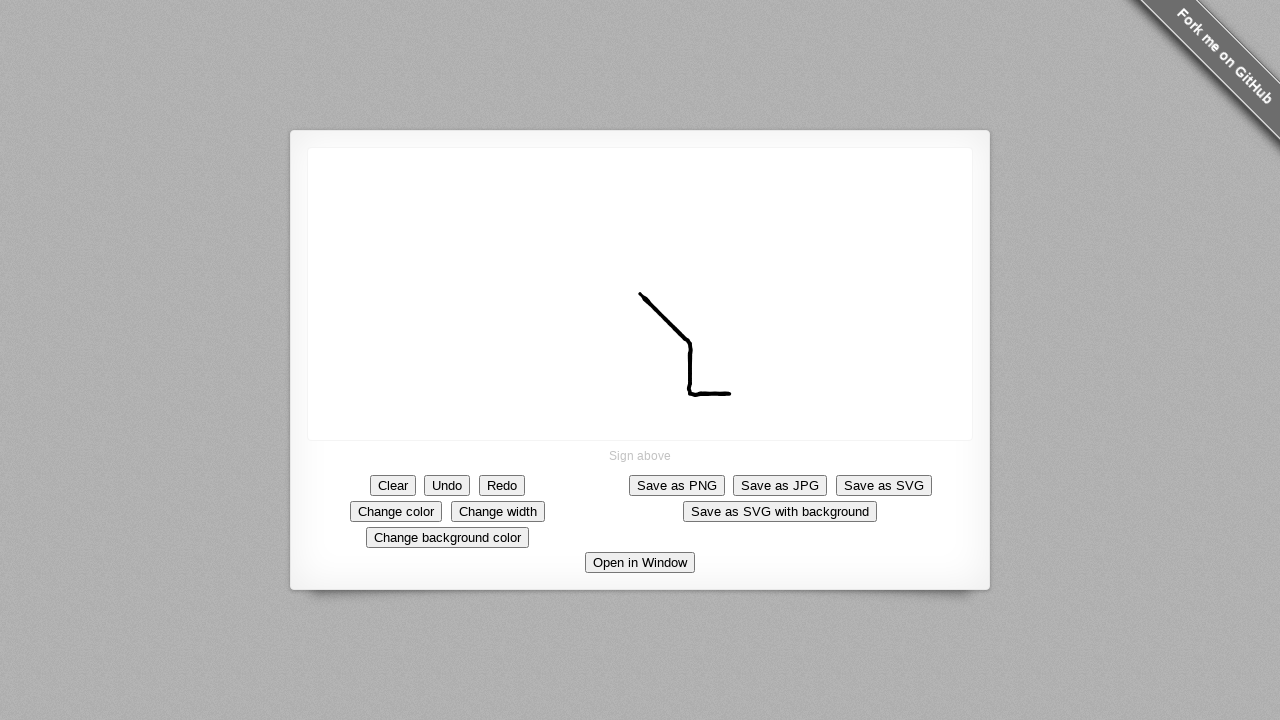

Clicked Clear button to erase the drawing from canvas at (393, 485) on text=Clear
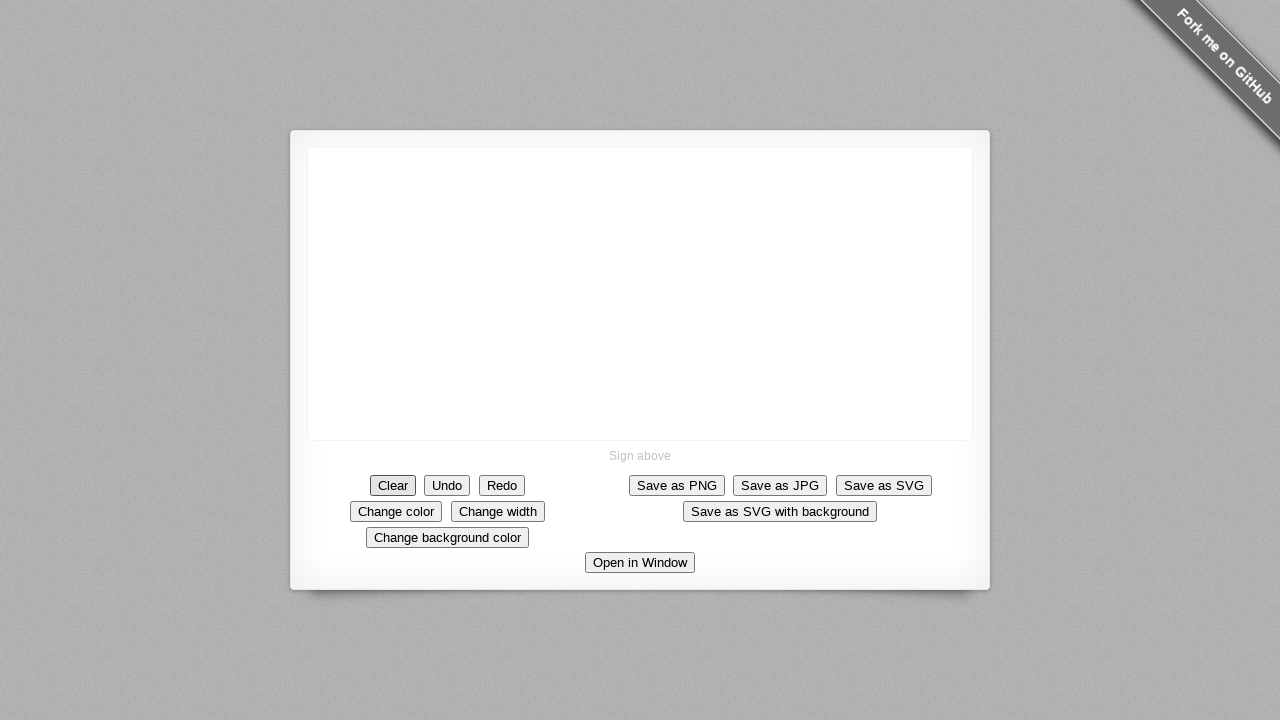

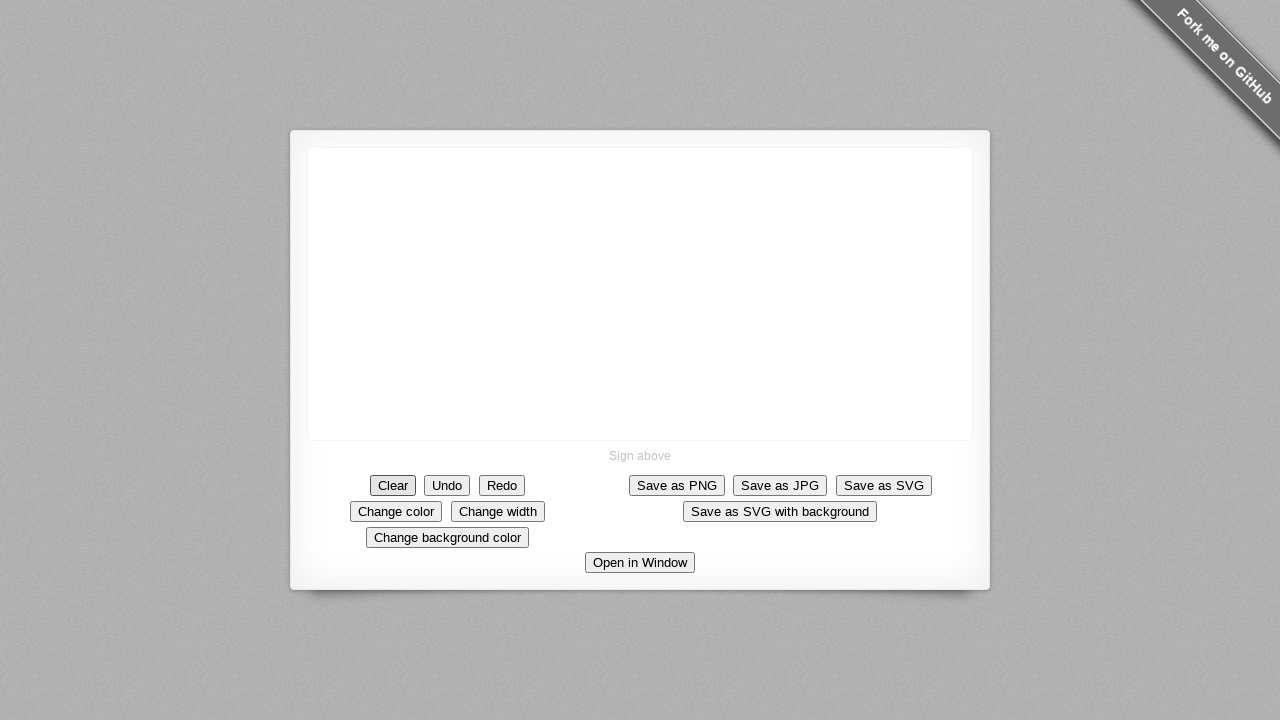